Tests frame handling functionality by switching to a frame element and filling a text input field with a username

Starting URL: https://ui.vision/demo/webtest/frames/

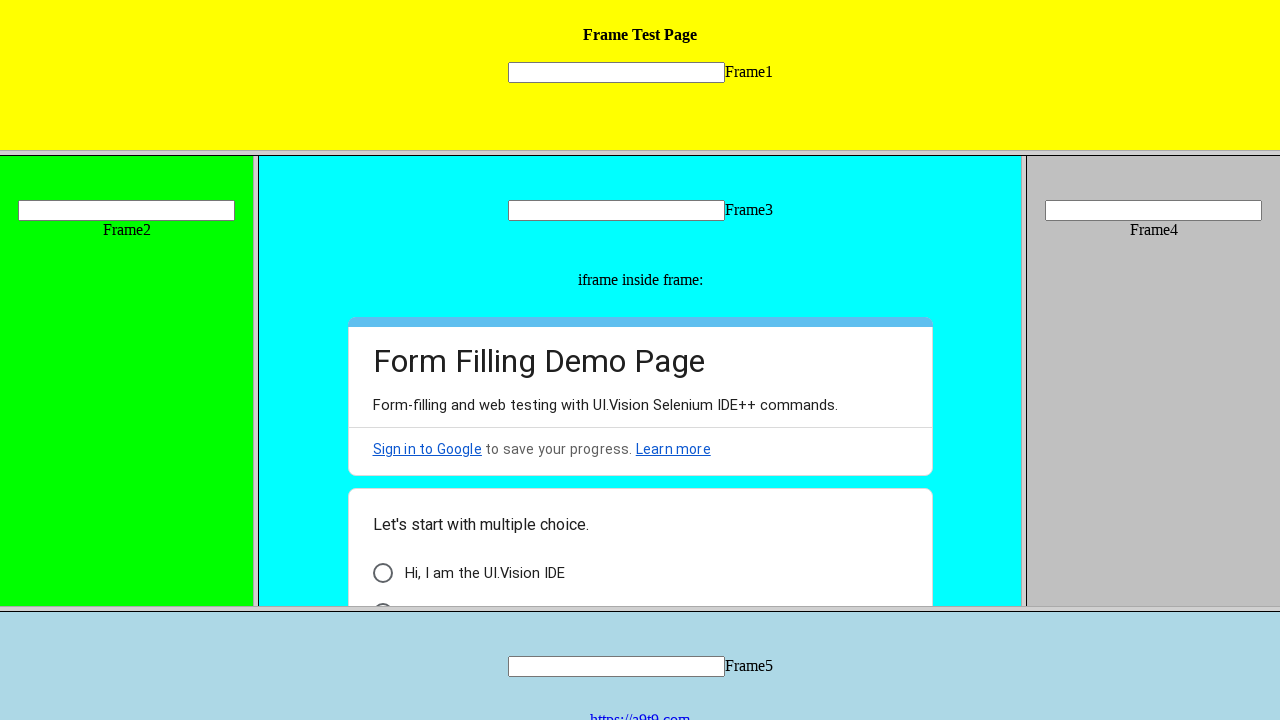

Located frame element with src='frame_1.html'
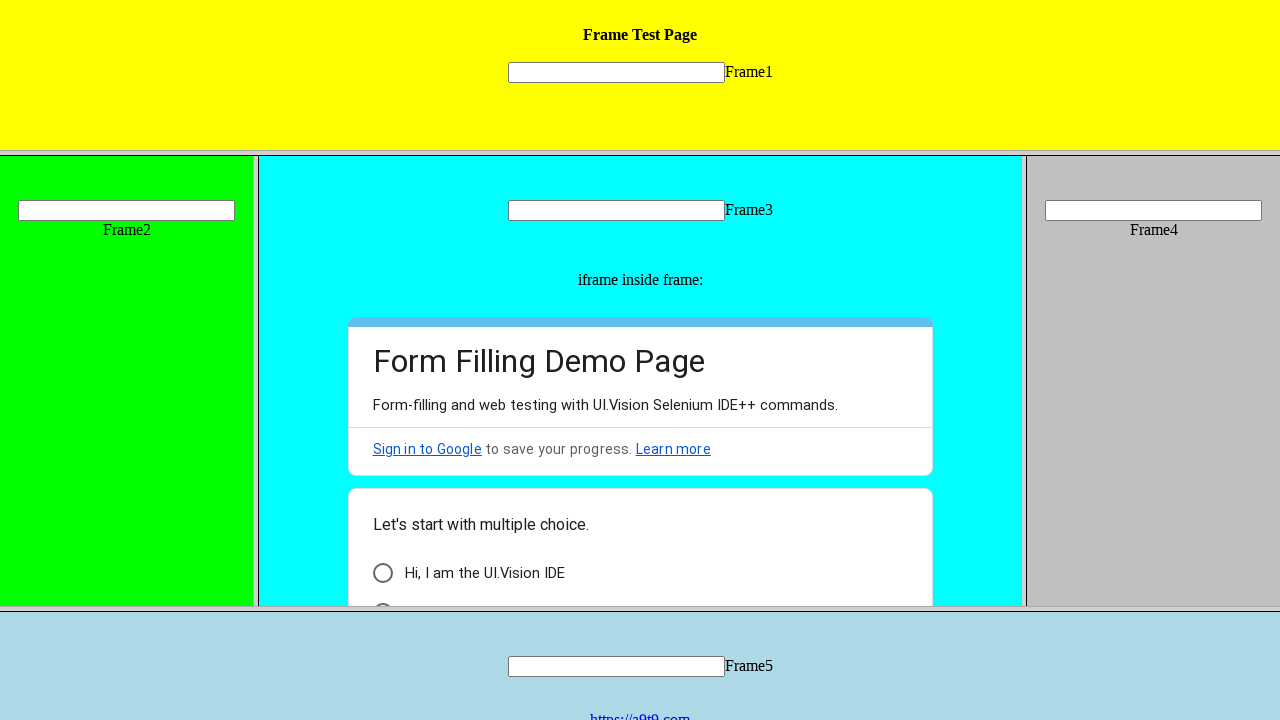

Filled text input field 'mytext1' with username 'seshu' in frame on frame[src='frame_1.html'] >> internal:control=enter-frame >> input[name='mytext1
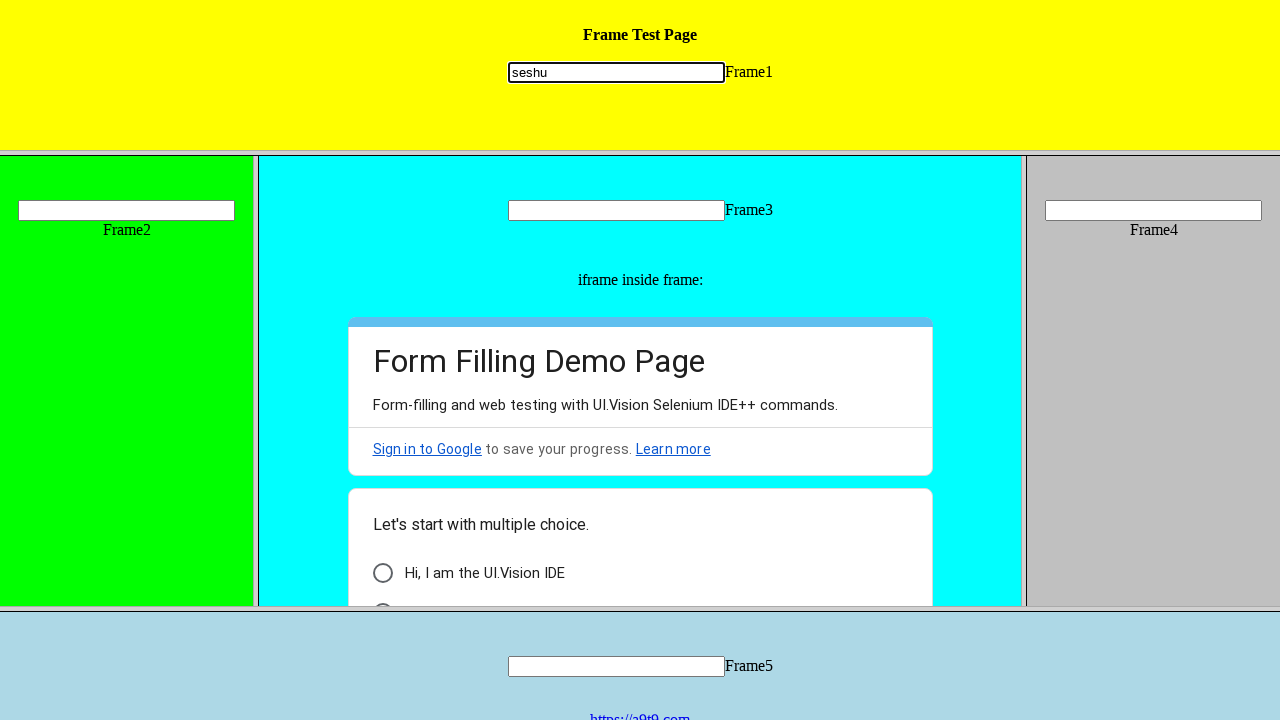

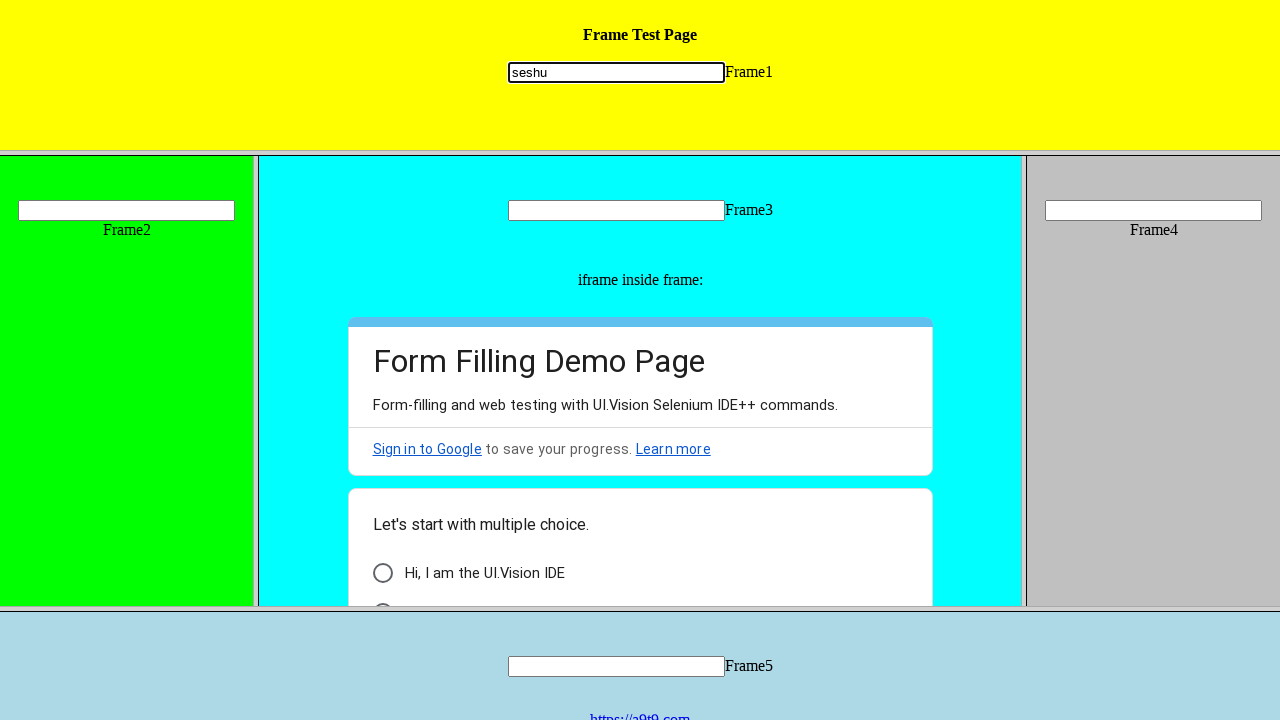